Tests the new user registration flow by navigating to the hotel booking site, clicking the "New User" link, and checking the terms and conditions checkbox.

Starting URL: https://adactinhotelapp.com/

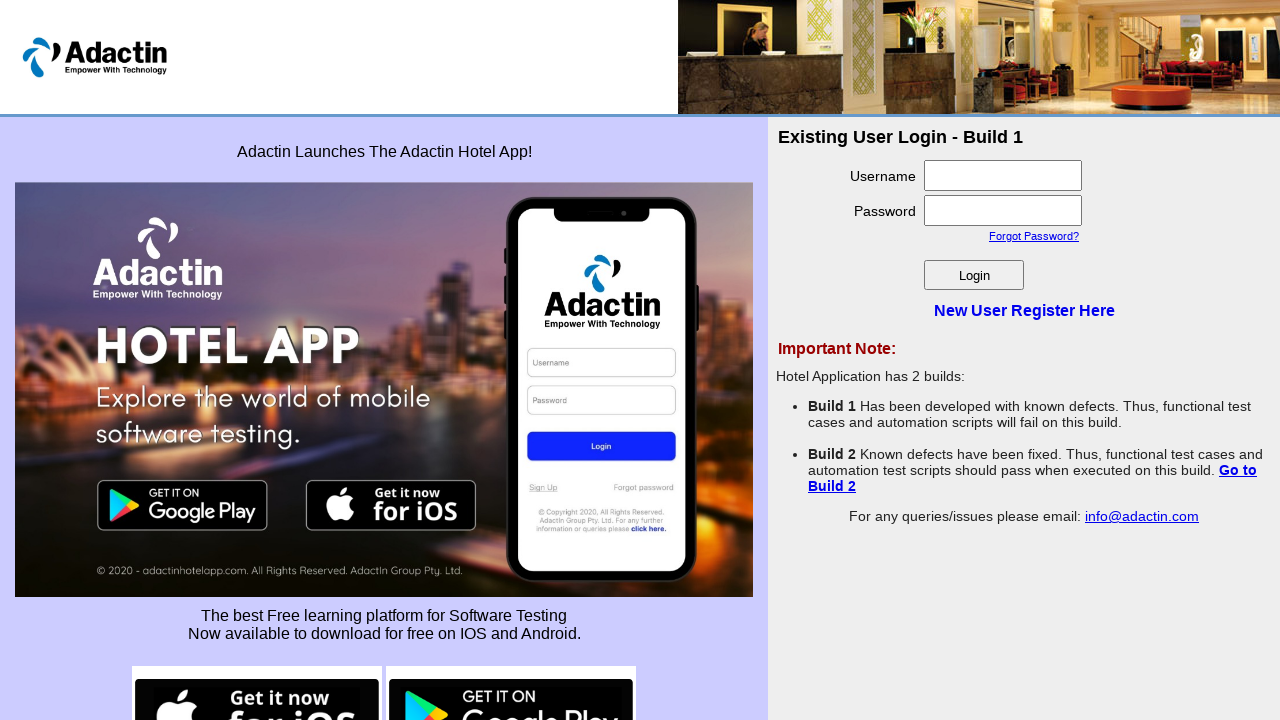

Clicked 'New User' link to navigate to registration page at (1024, 310) on a:has-text('New User')
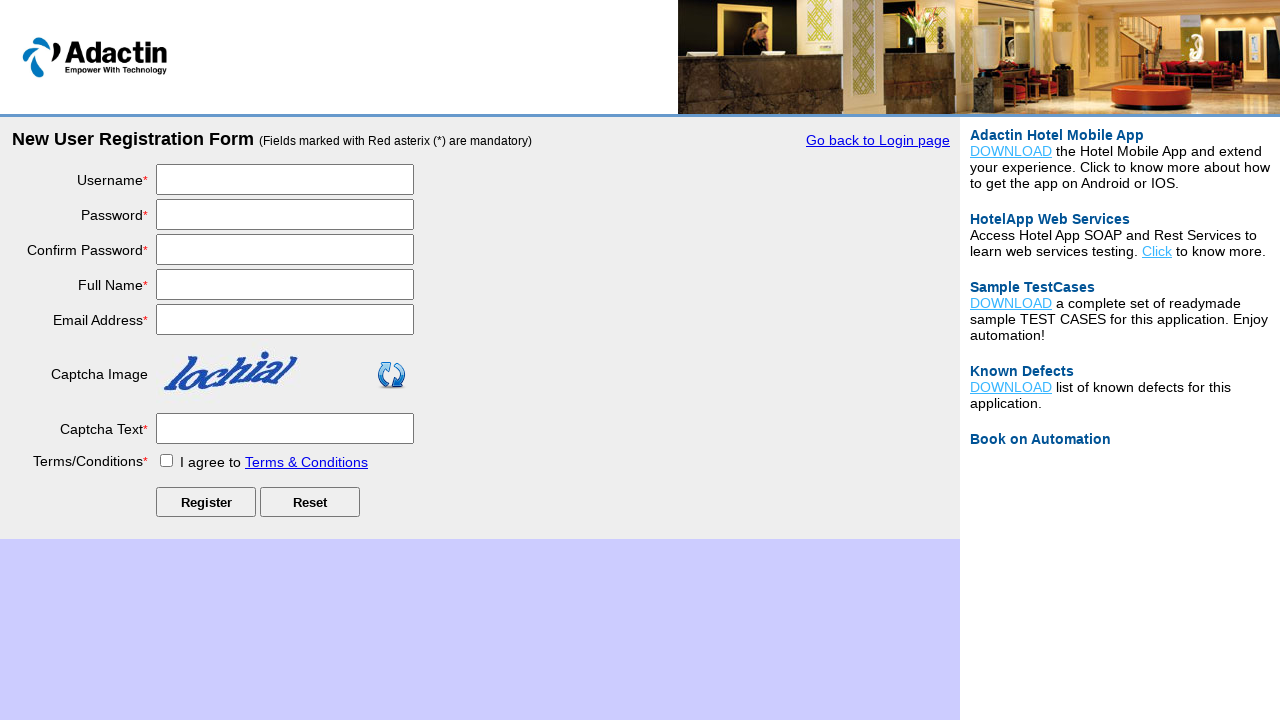

Registration page loaded (networkidle)
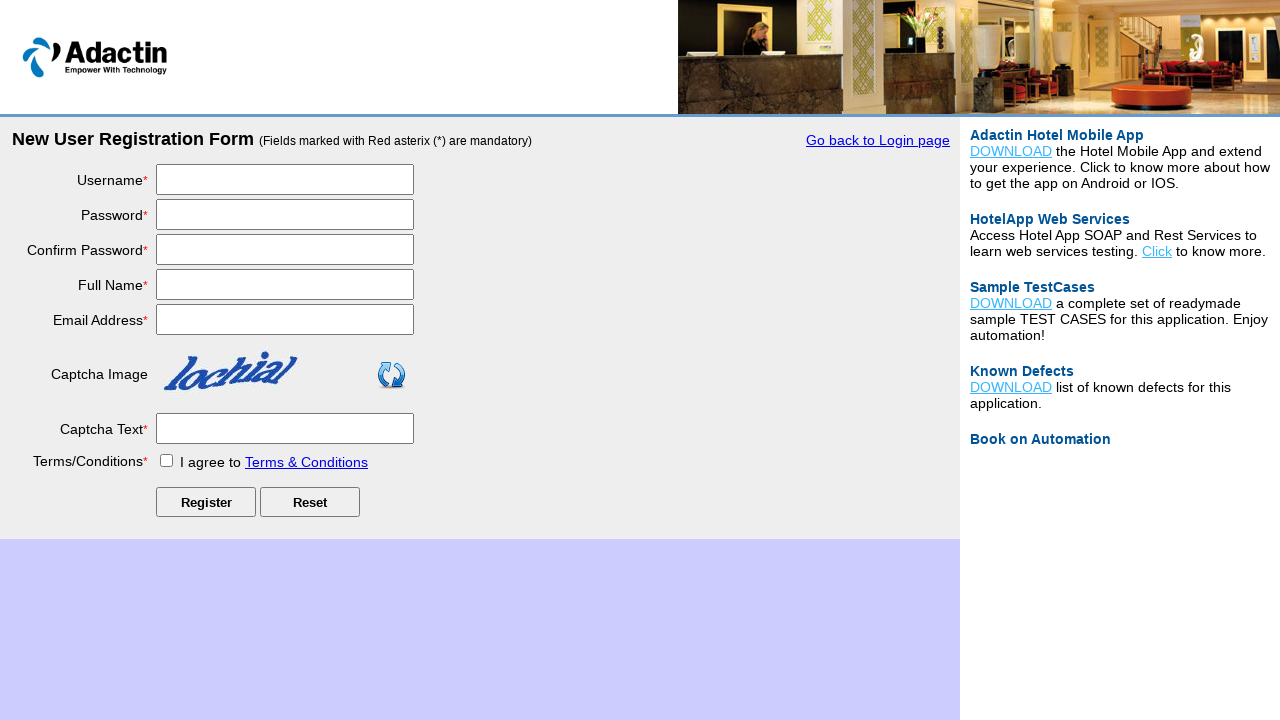

Checked the terms and conditions checkbox at (166, 460) on #tnc_box
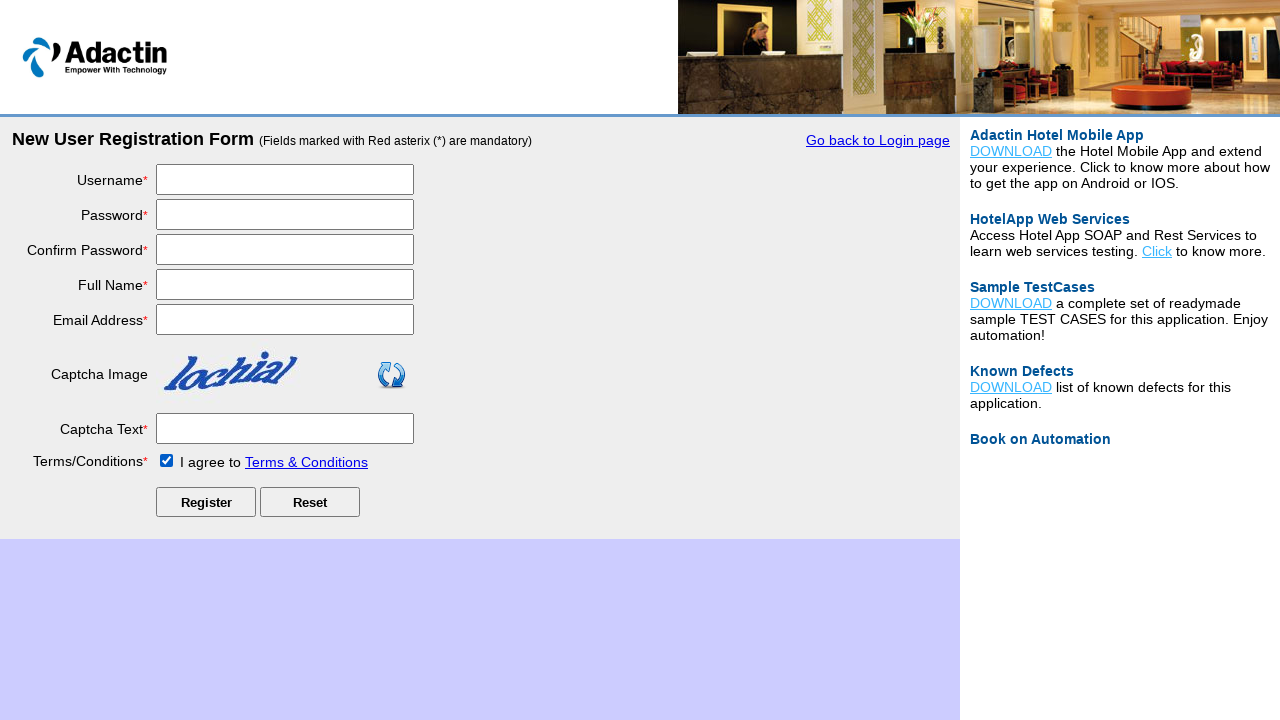

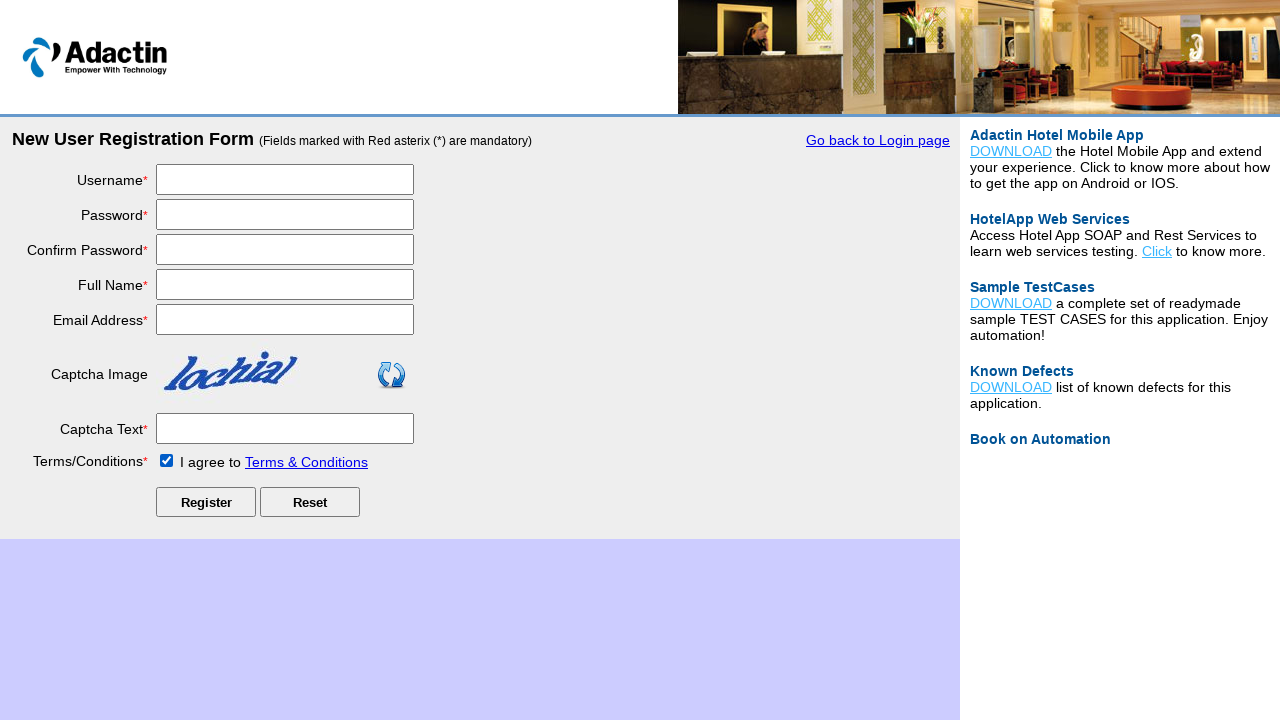